Tests drag and drop functionality using the standard dragAndDrop action to move a draggable element onto a droppable target

Starting URL: https://seleniumui.moderntester.pl/droppable.php

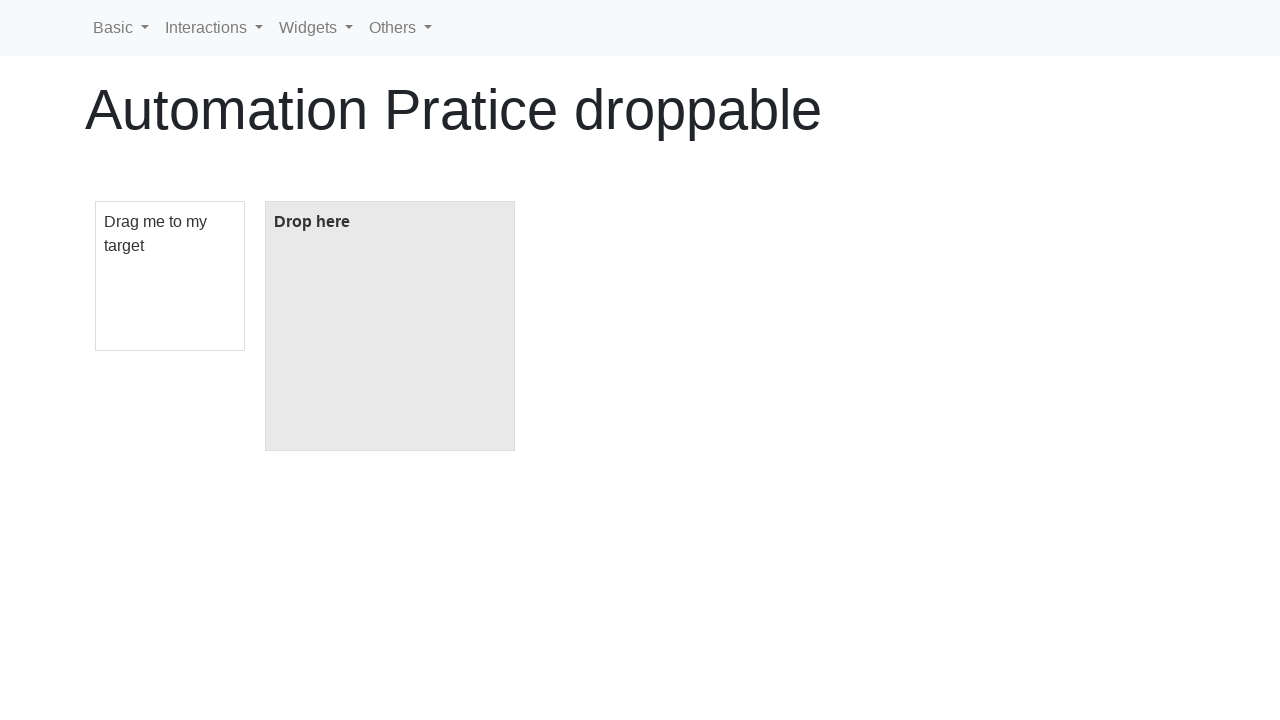

Navigated to droppable test page
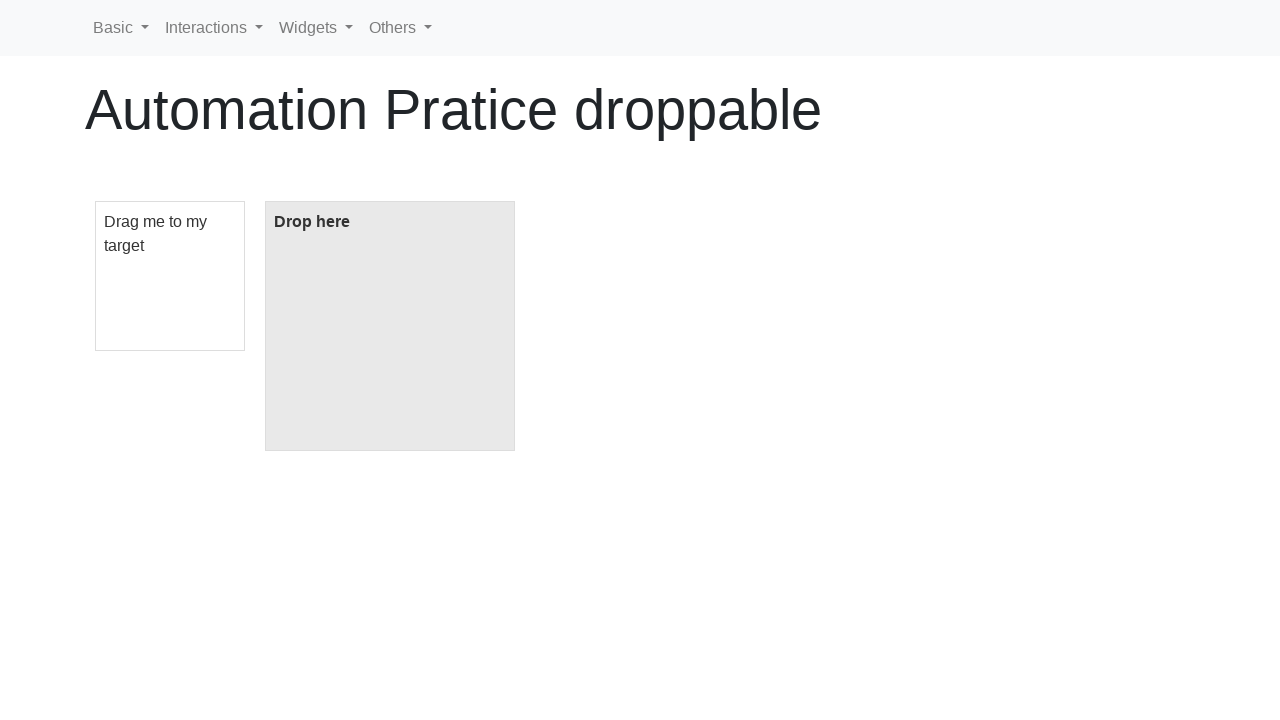

Located draggable element
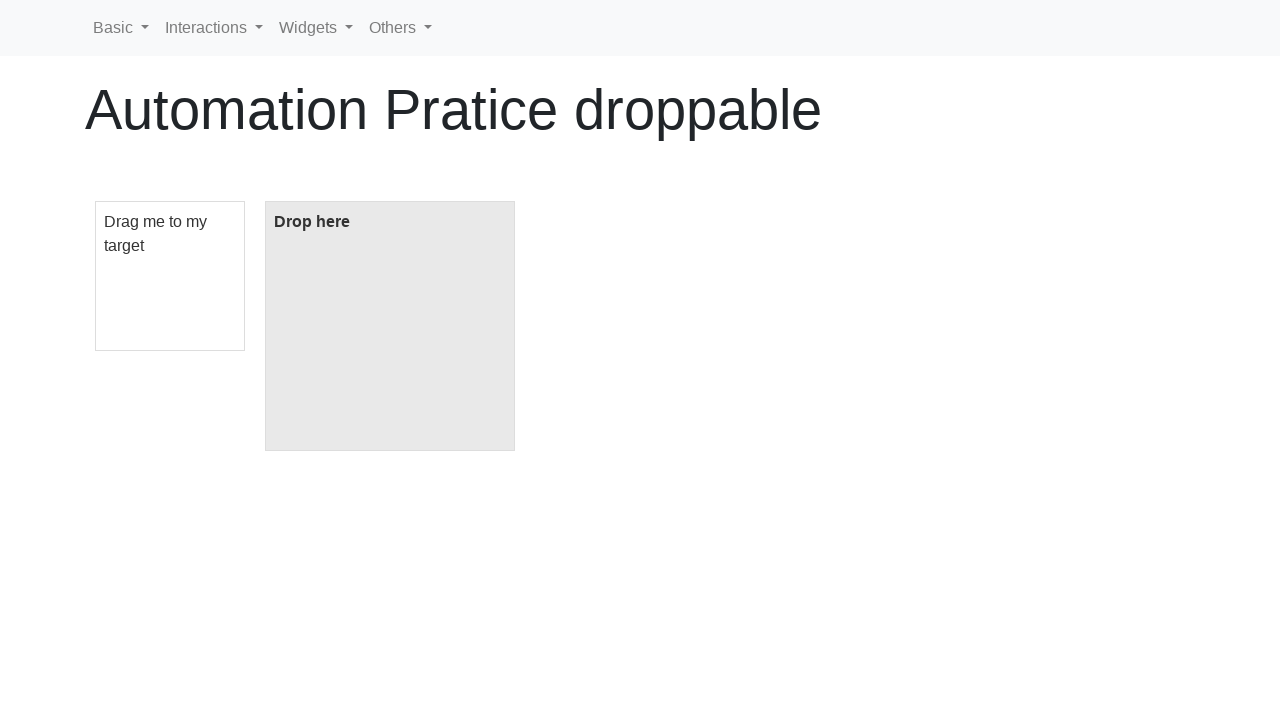

Located droppable target element
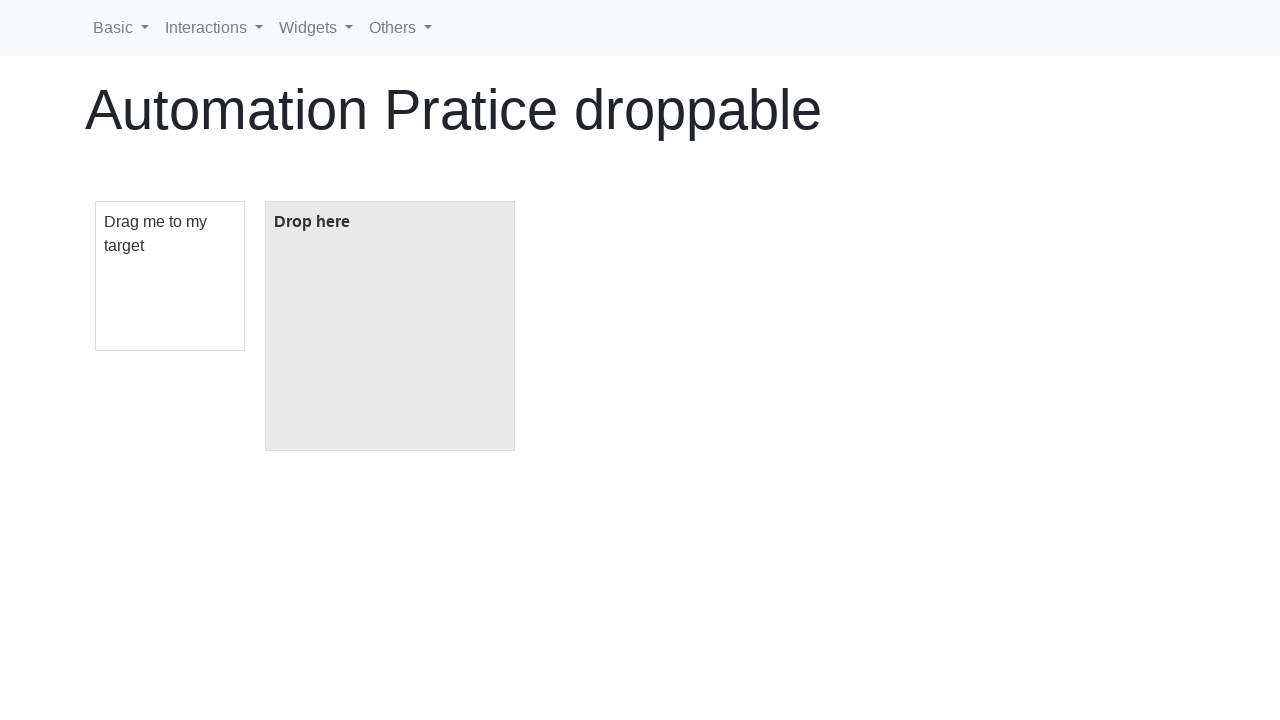

Dragged element onto droppable target at (390, 326)
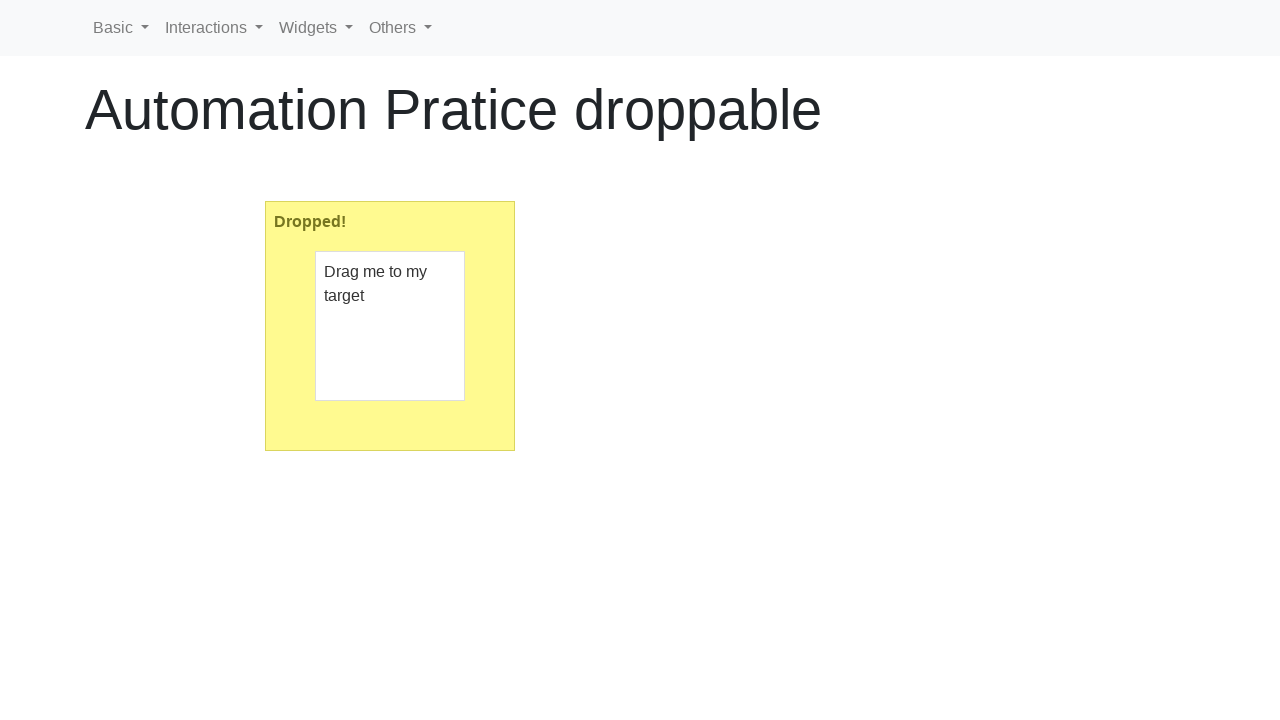

Verified that drop was successful - droppable text shows 'Dropped!'
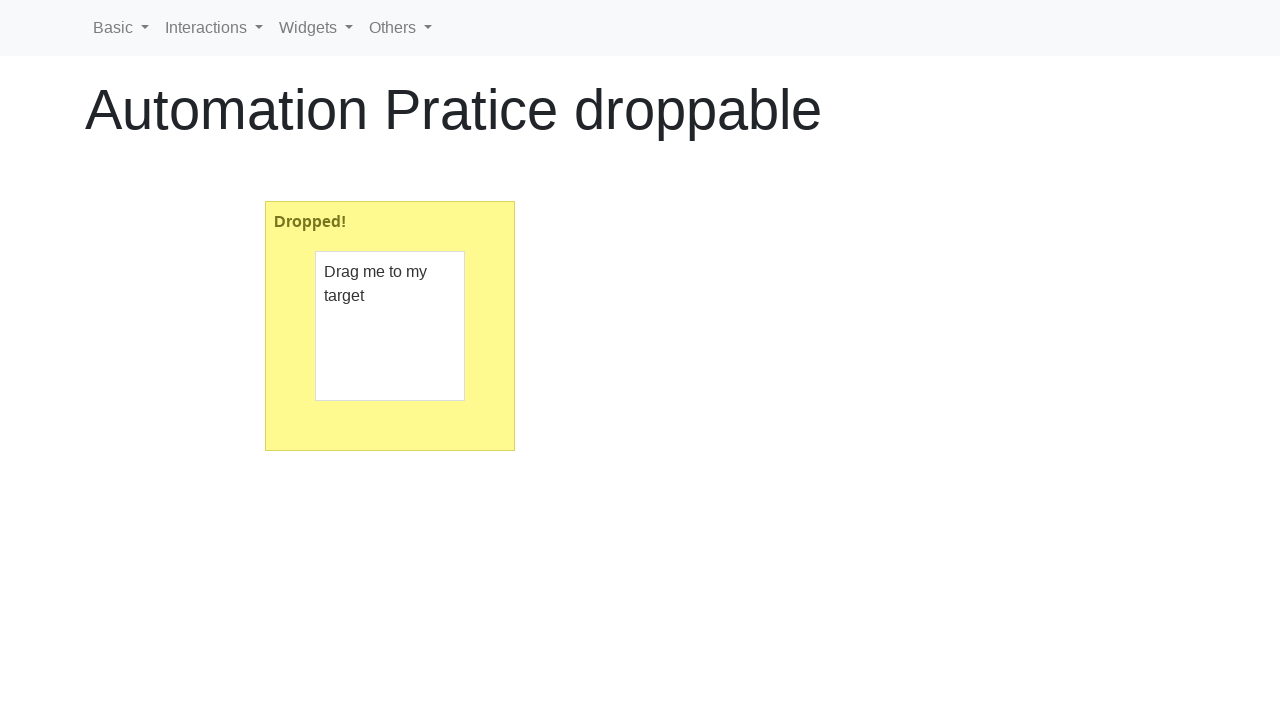

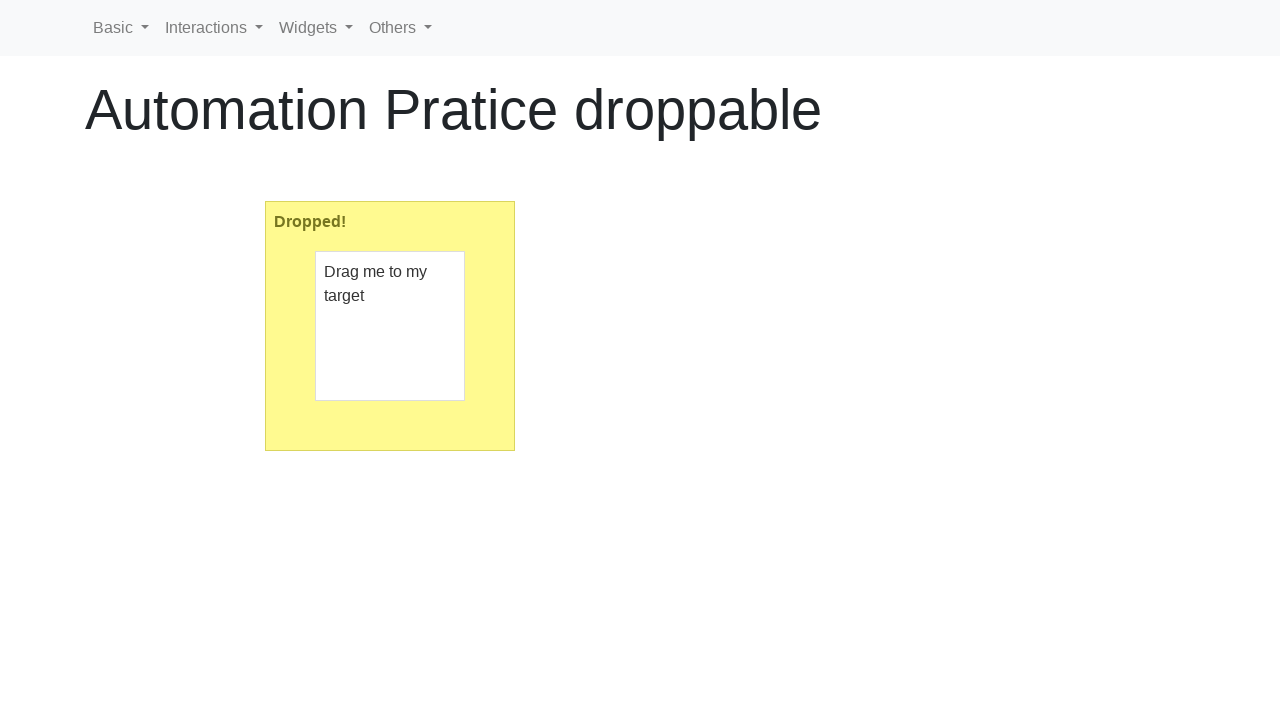